Tests adding the first laptop product to the shopping cart on Demoblaze demo e-commerce site, then verifies the "Product added" alert appears.

Starting URL: https://www.demoblaze.com

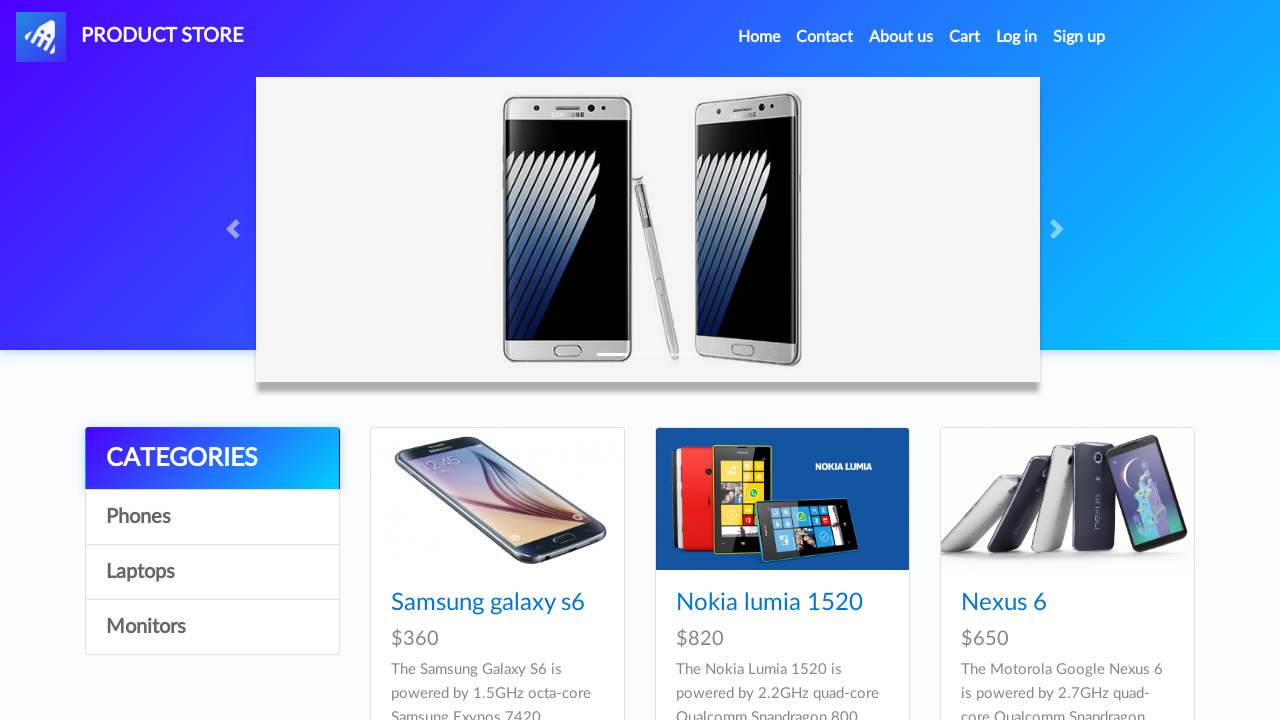

Clicked on Laptops category at (212, 572) on text=Laptops
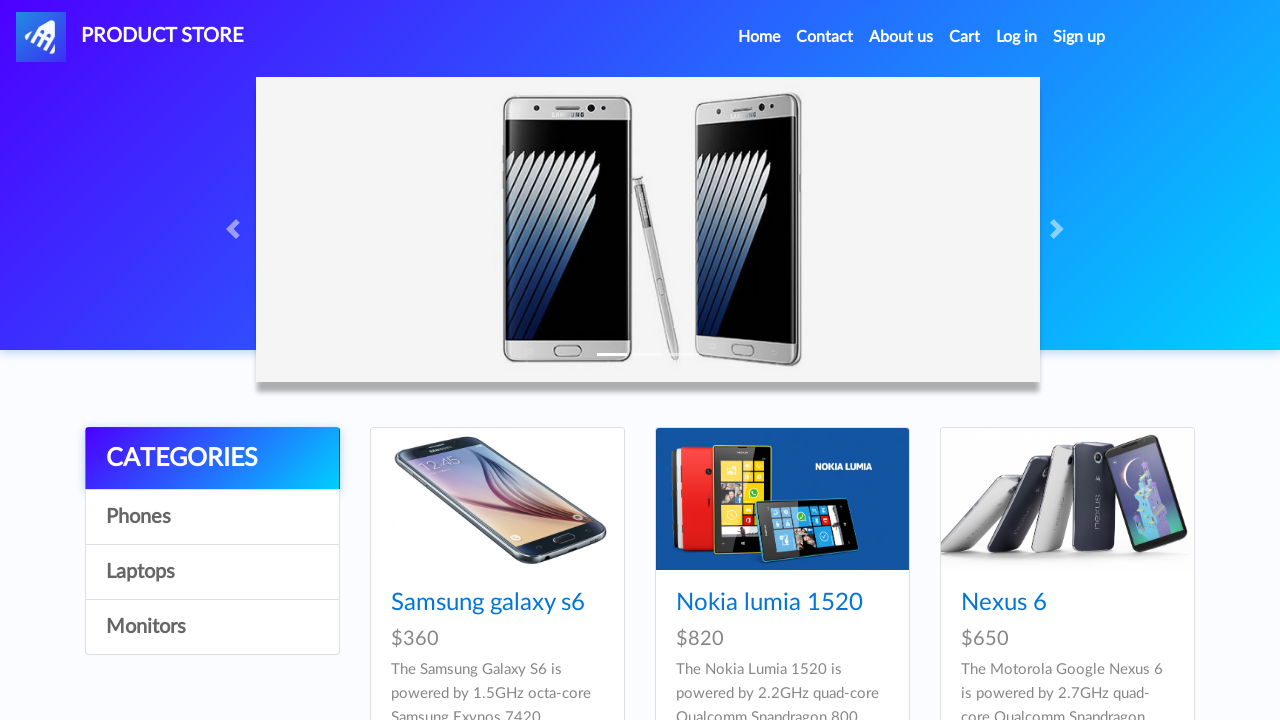

First product image selector loaded
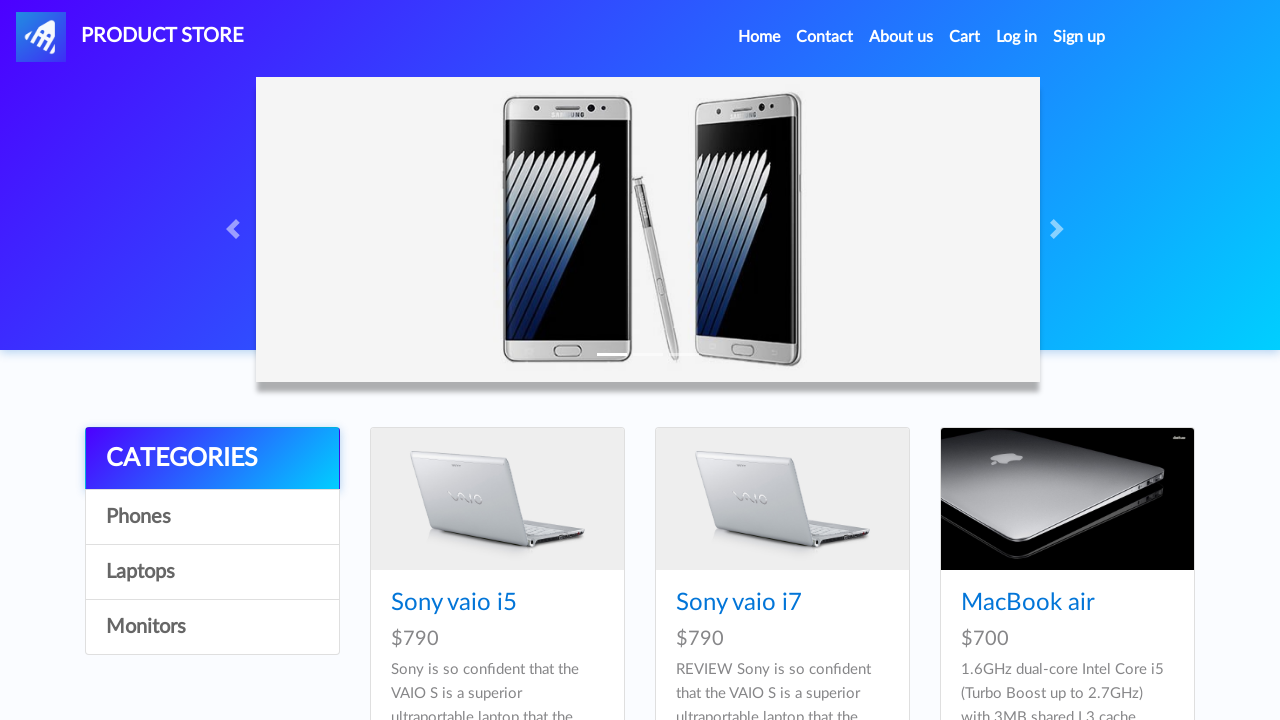

Clicked on first laptop product at (497, 499) on xpath=//div[@id='tbodyid']//div[1]//div[1]//a[1]//img
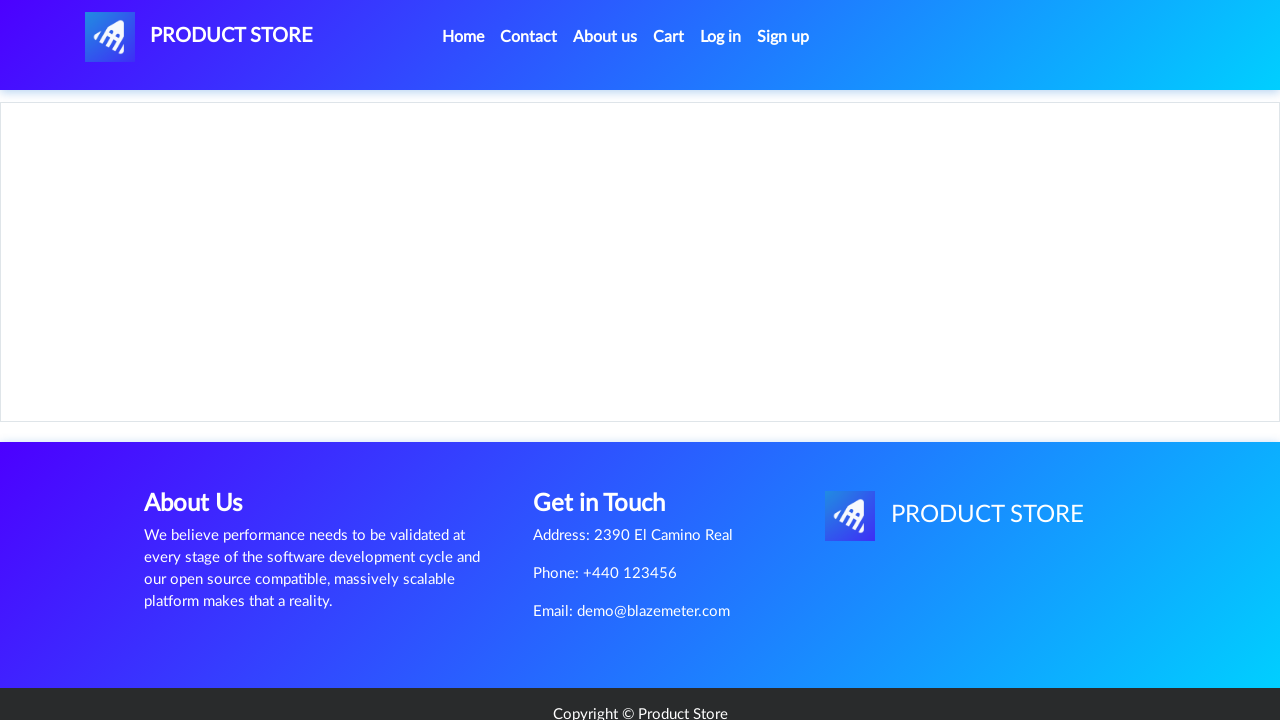

Product details page loaded
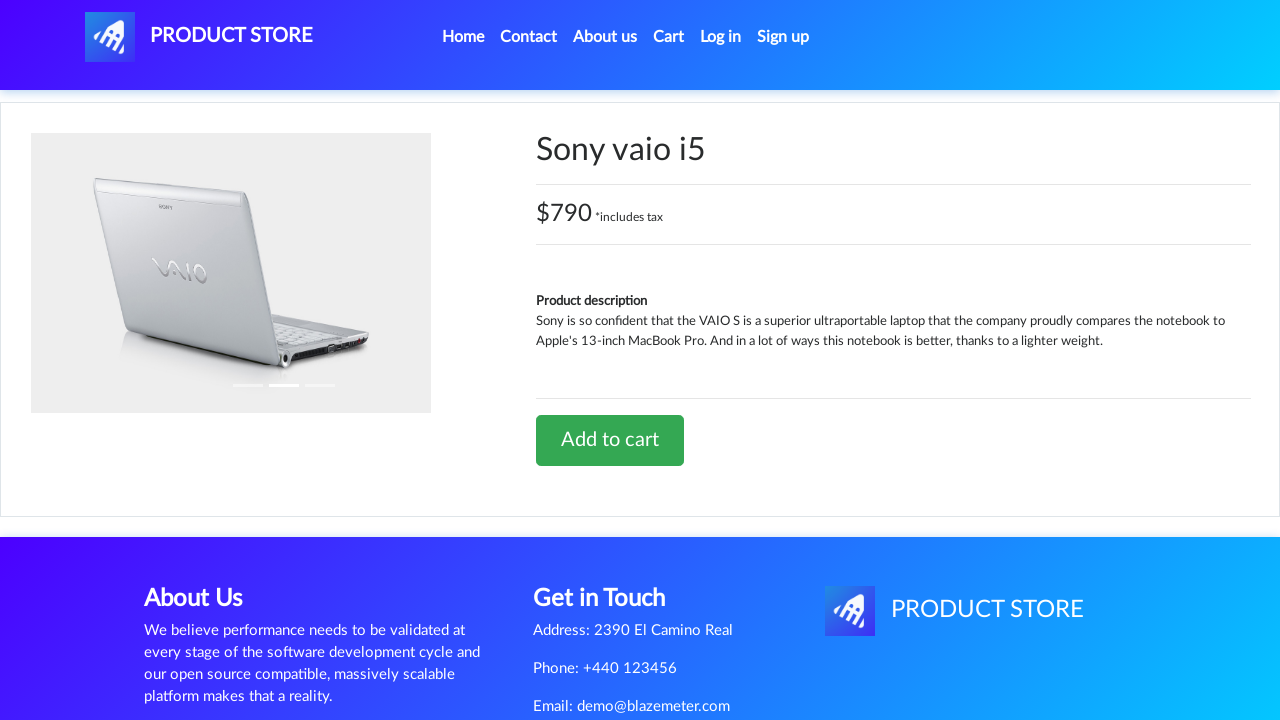

Retrieved product model: Sony vaio i5
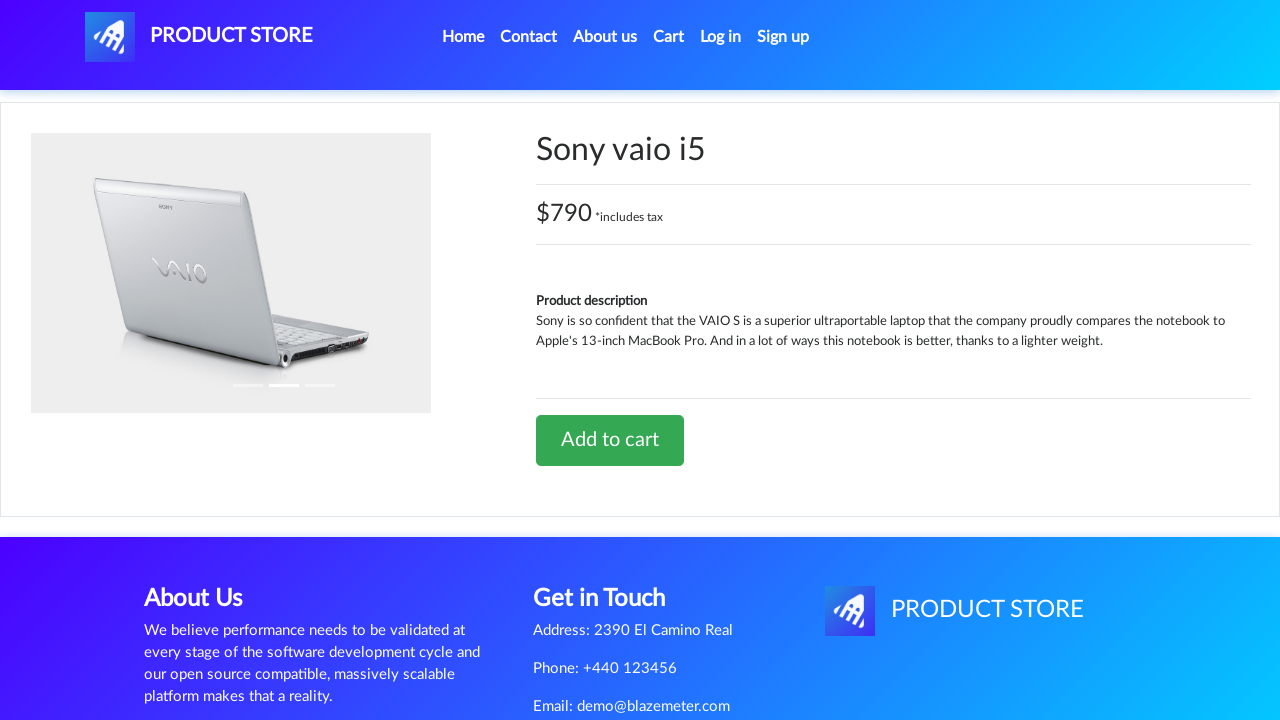

Retrieved product price: $790 *includes tax
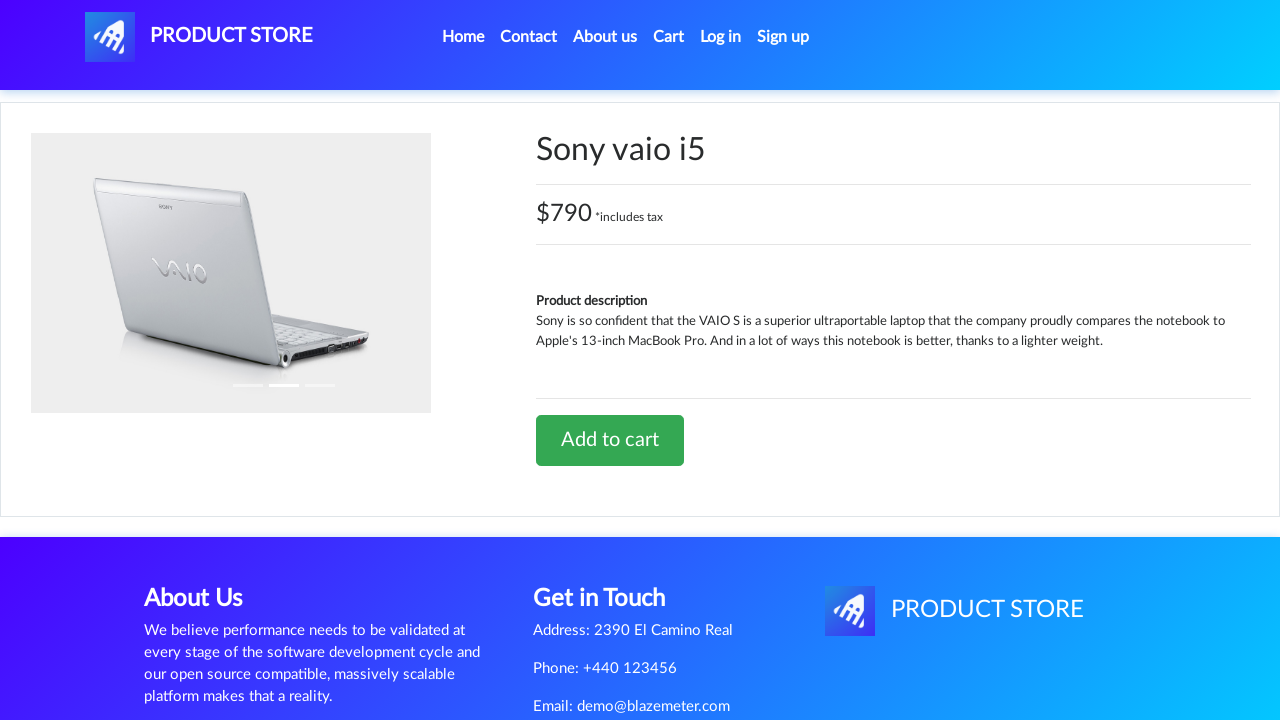

Clicked 'Add to cart' button at (610, 440) on text=Add to cart
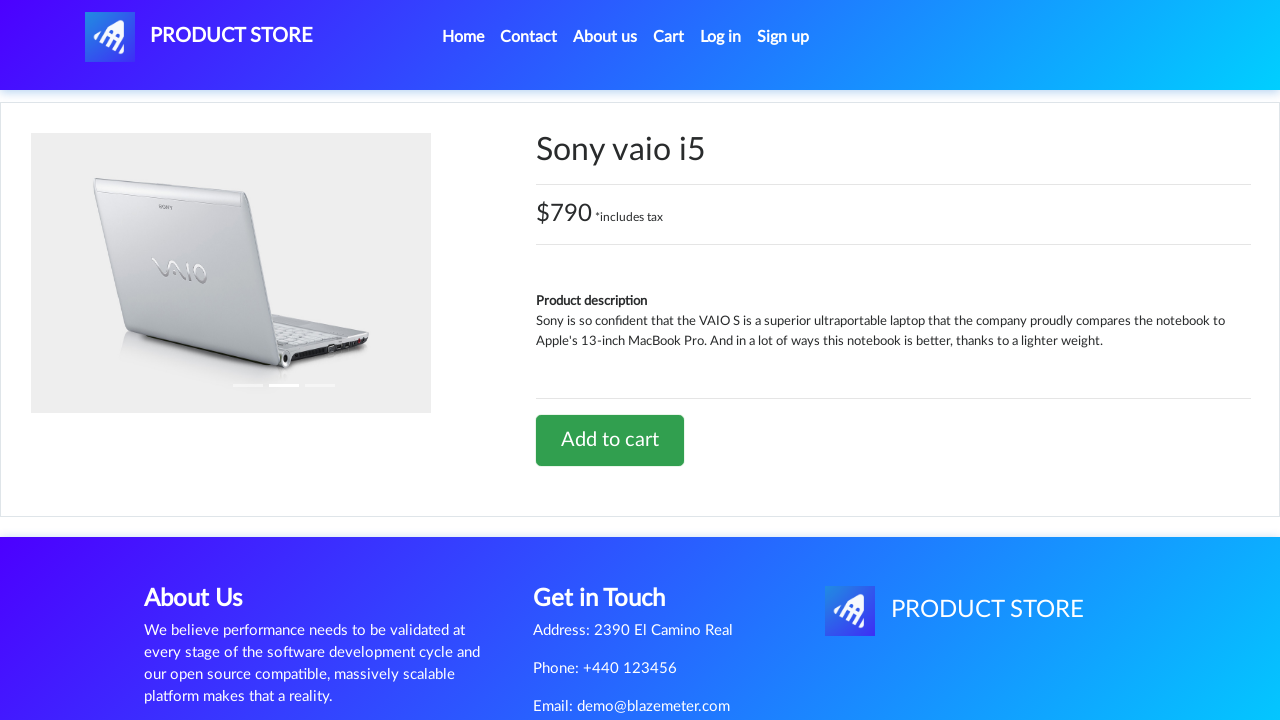

Set up alert dialog handler
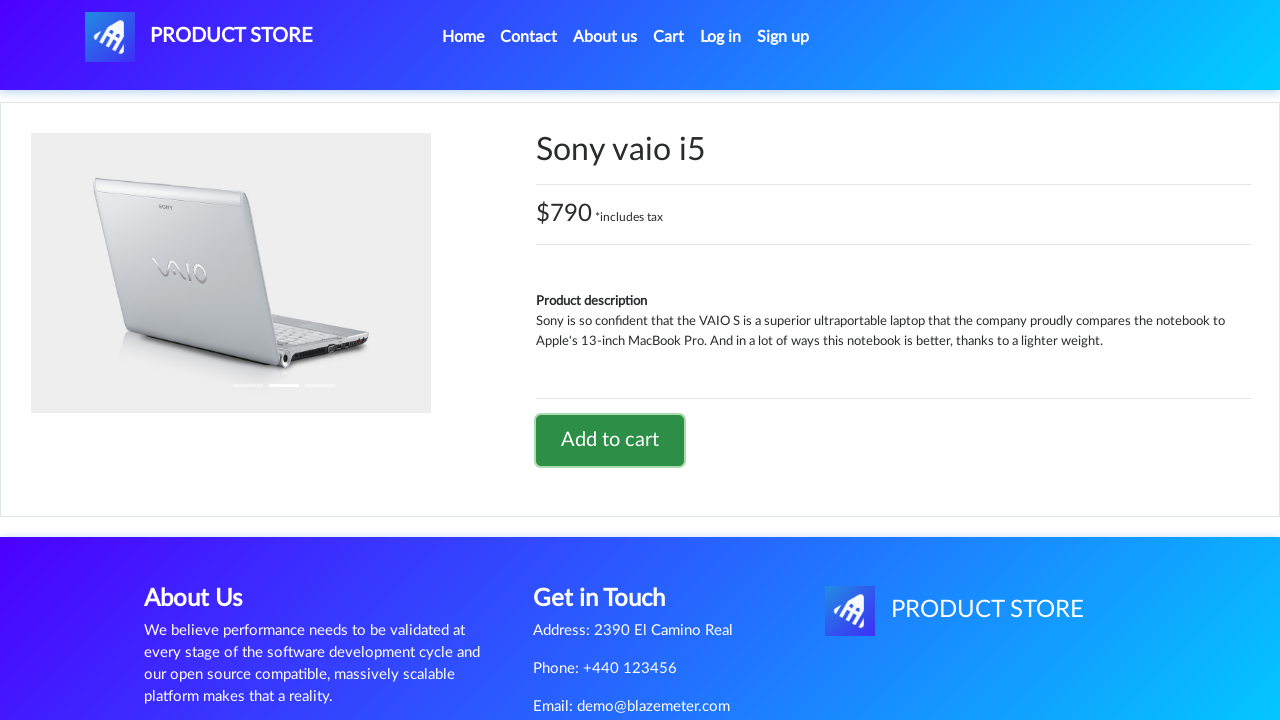

Waited for alert to be processed and 'Product added' confirmation appeared
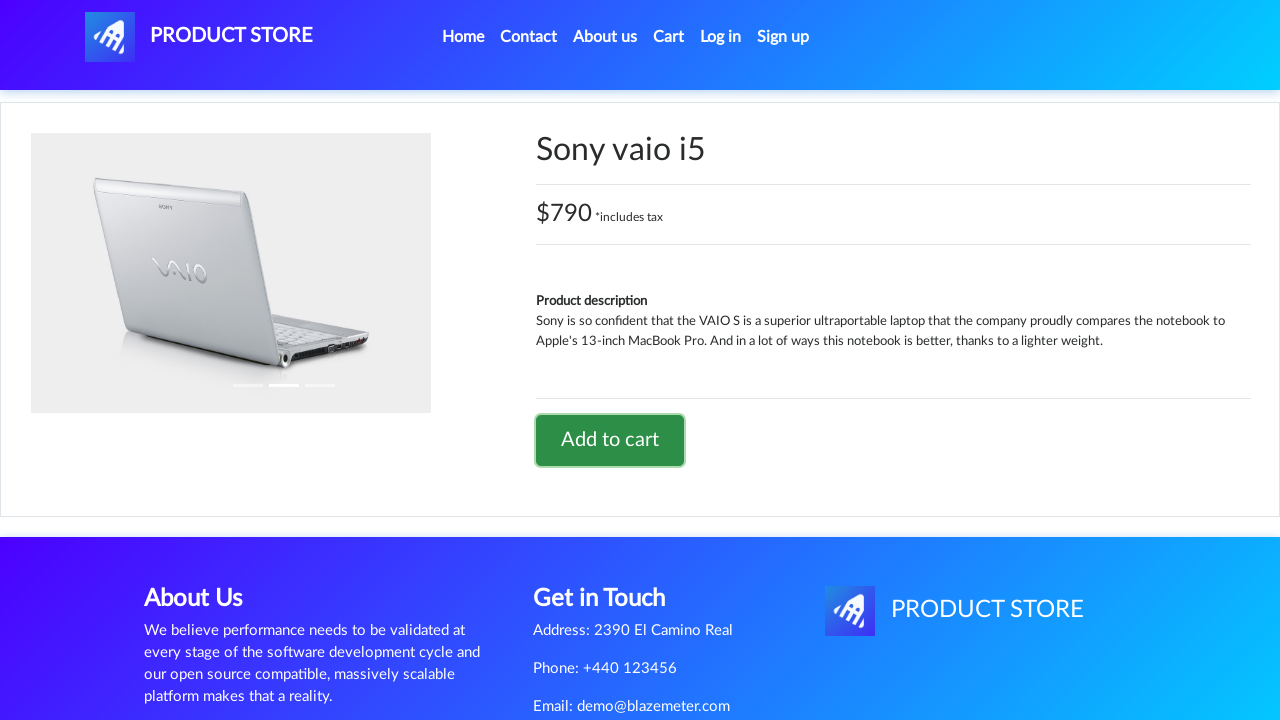

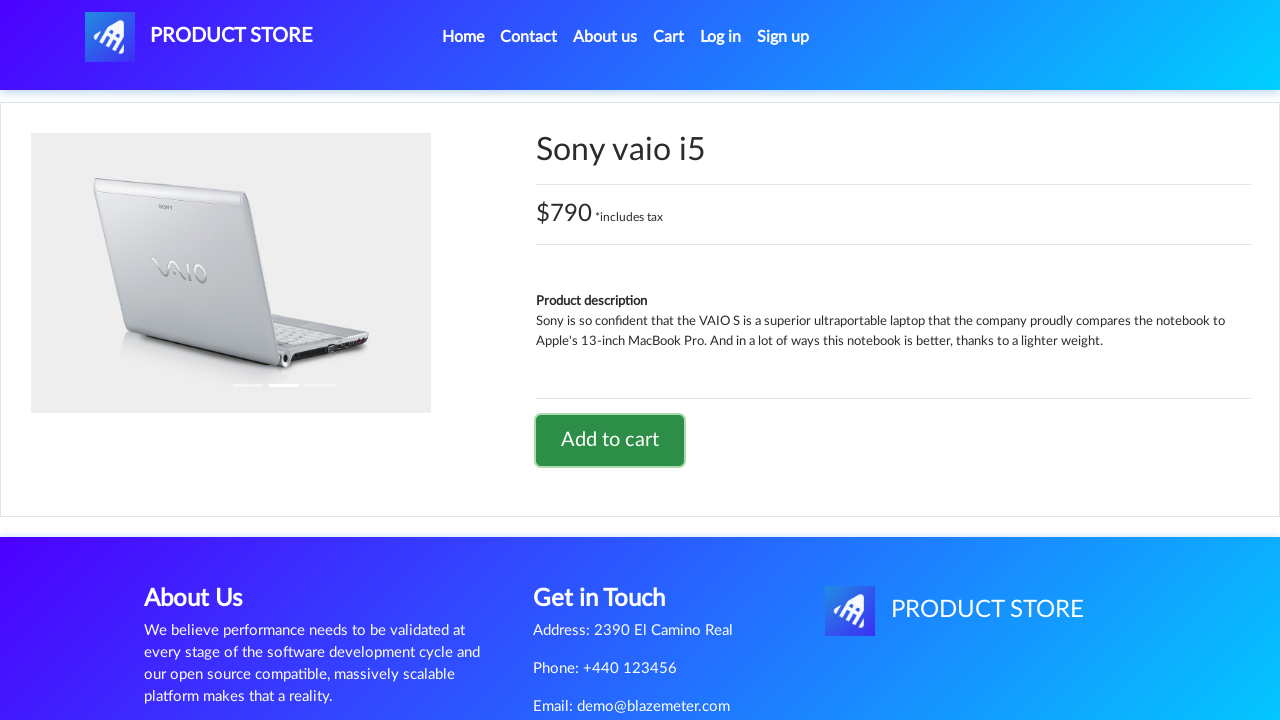